Tests window handling by clicking a link that opens a new window, verifying content in both windows, and switching between them

Starting URL: https://the-internet.herokuapp.com/windows

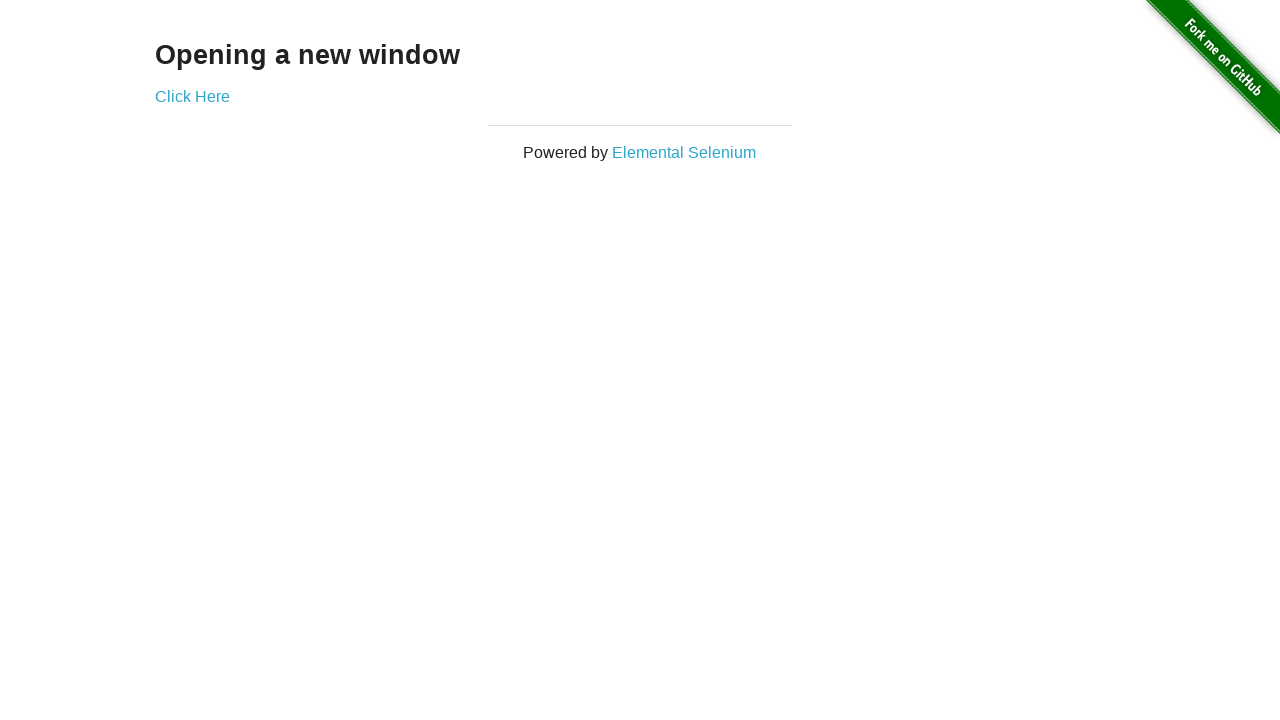

Verified 'Opening a new window' text is visible on page
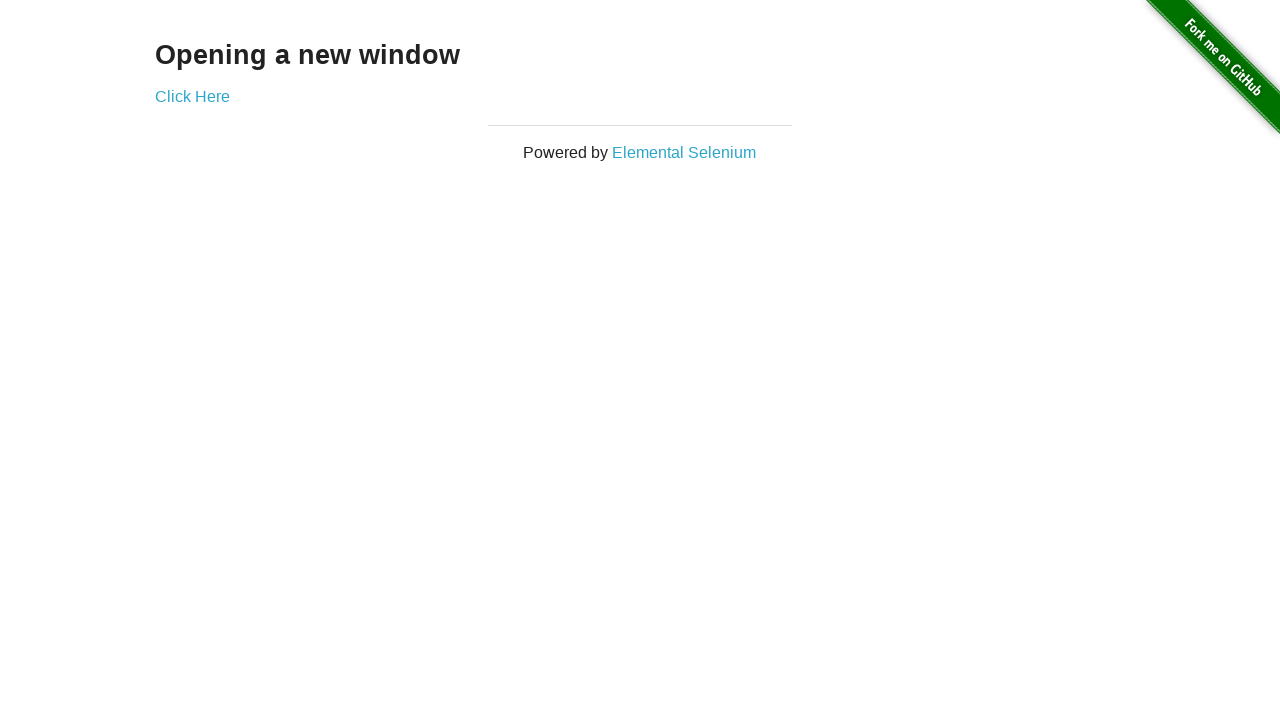

Verified page title contains 'The Internet'
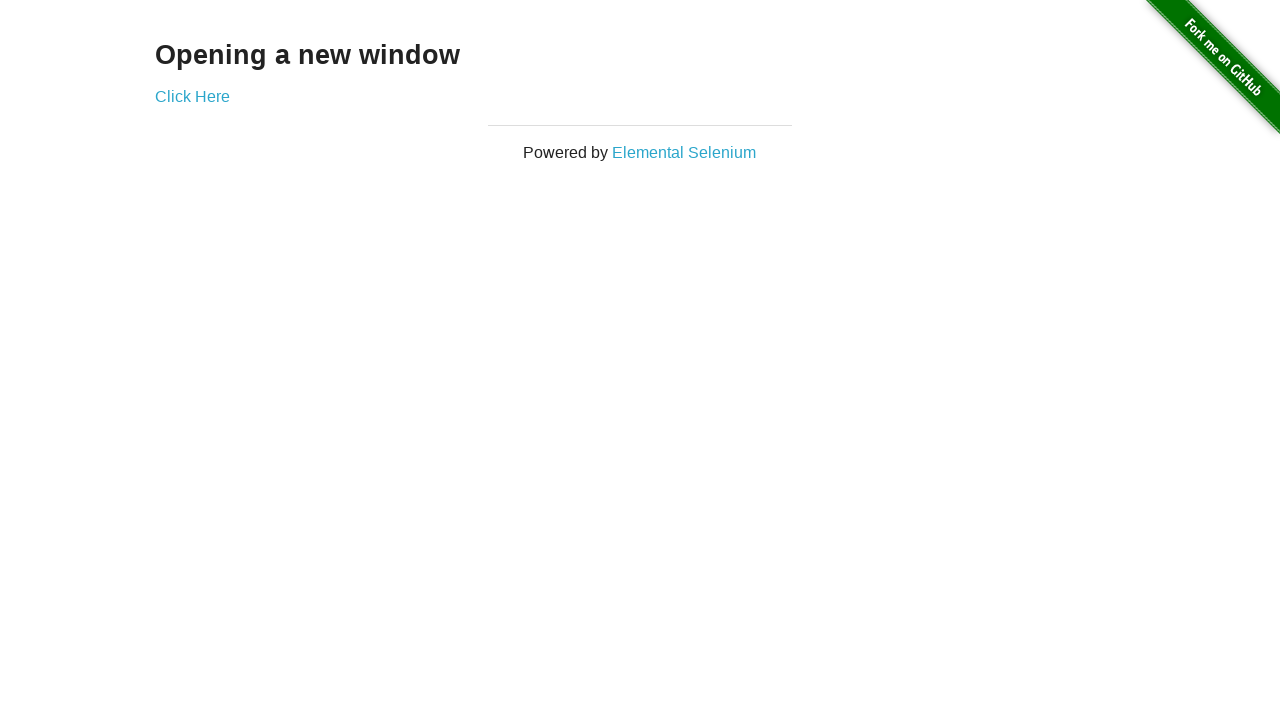

Clicked 'Click Here' link to open new window at (192, 96) on text='Click Here'
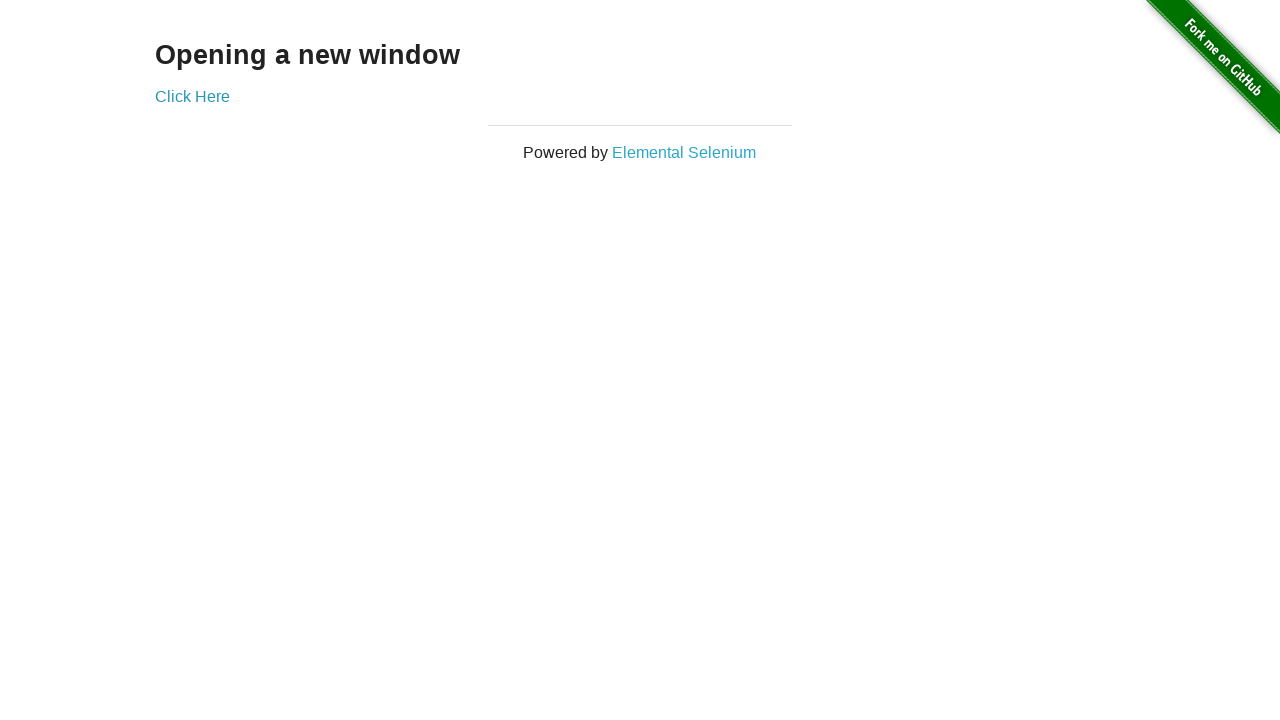

New window opened and captured
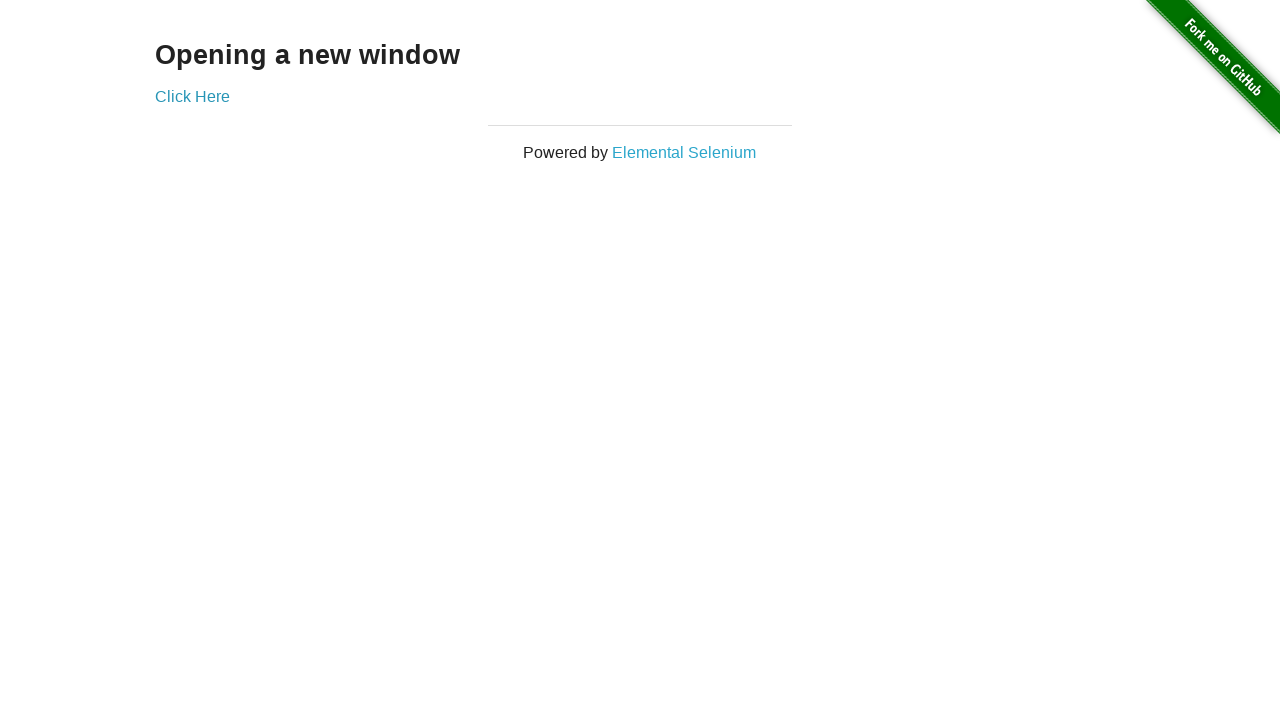

Verified new window title is 'New Window'
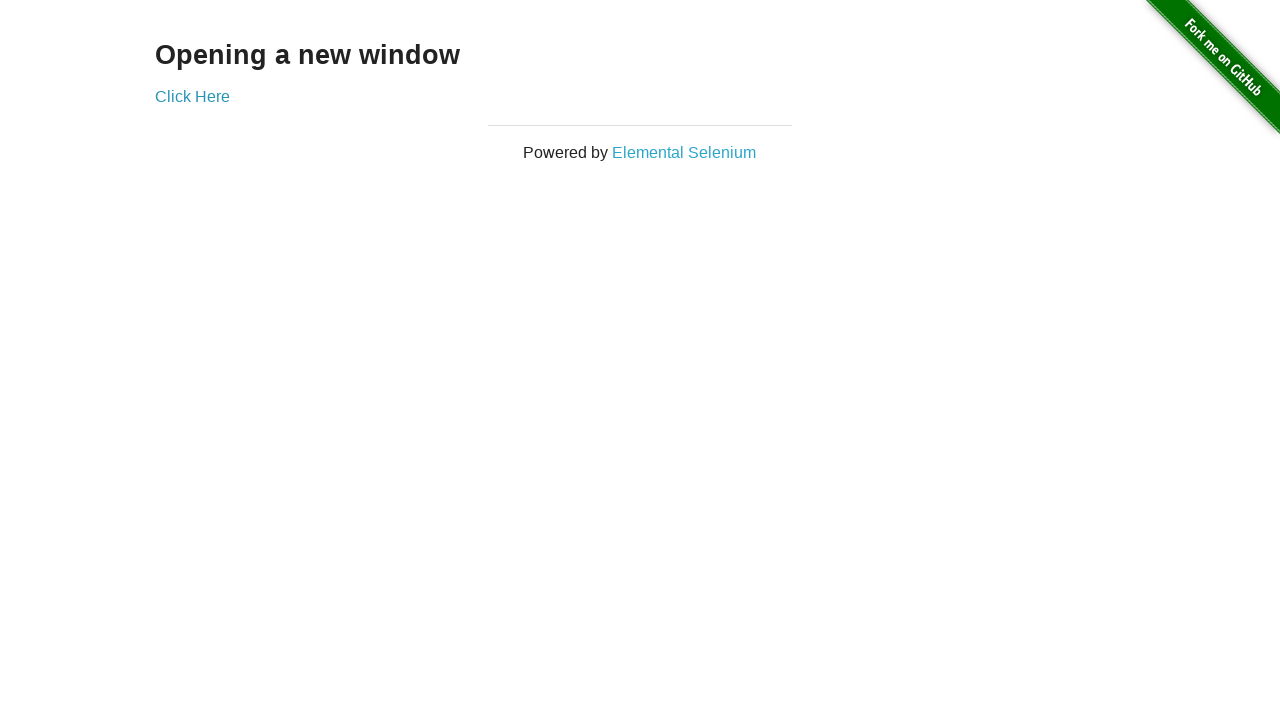

Verified h3 heading is visible in new window
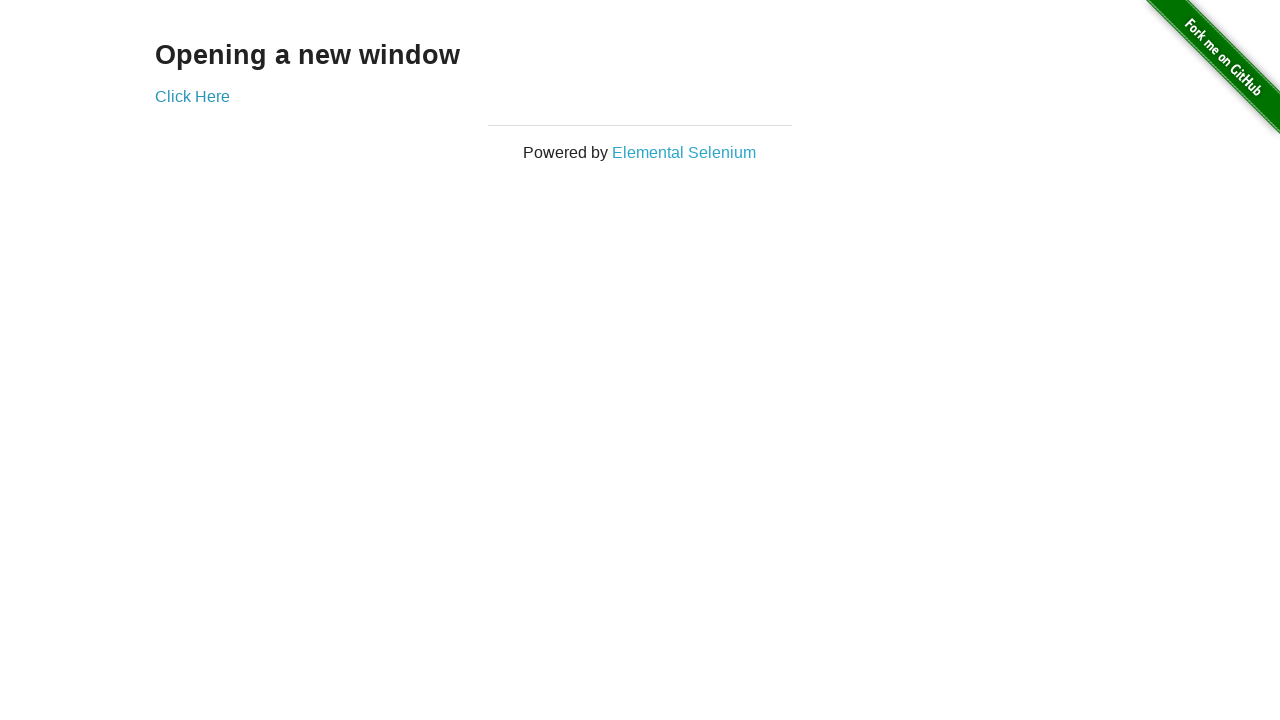

Verified original window title is 'The Internet'
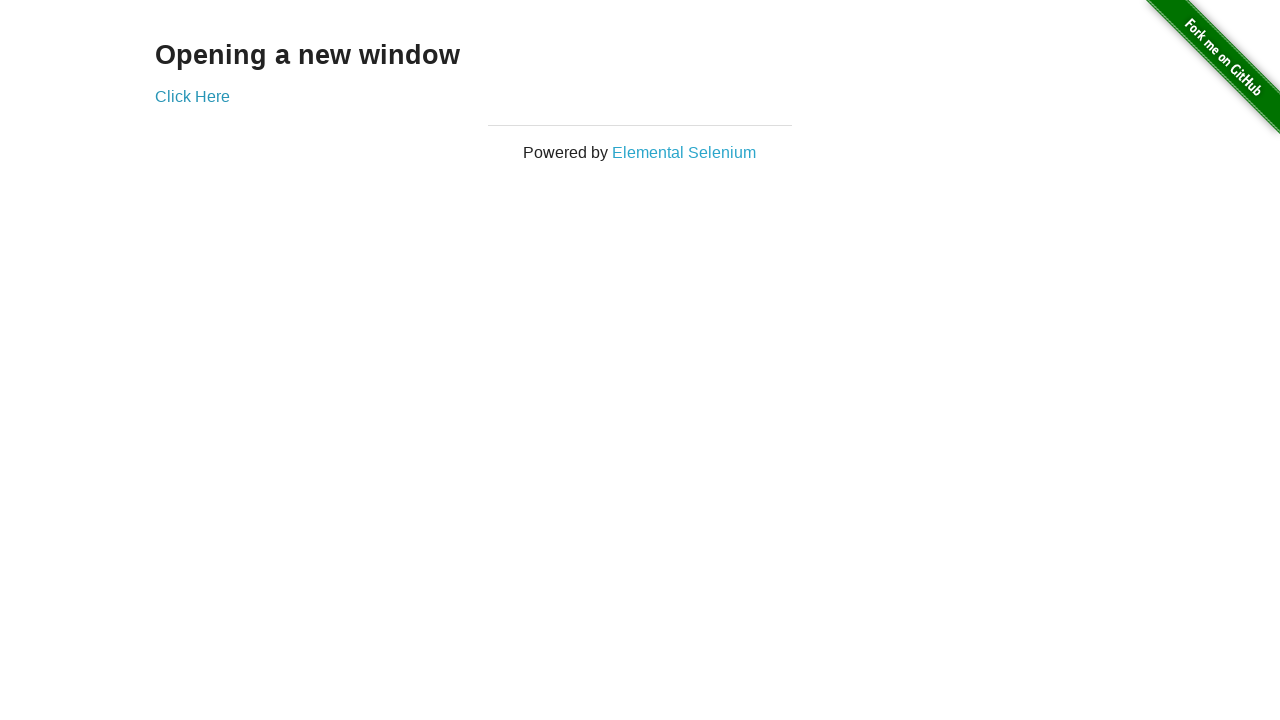

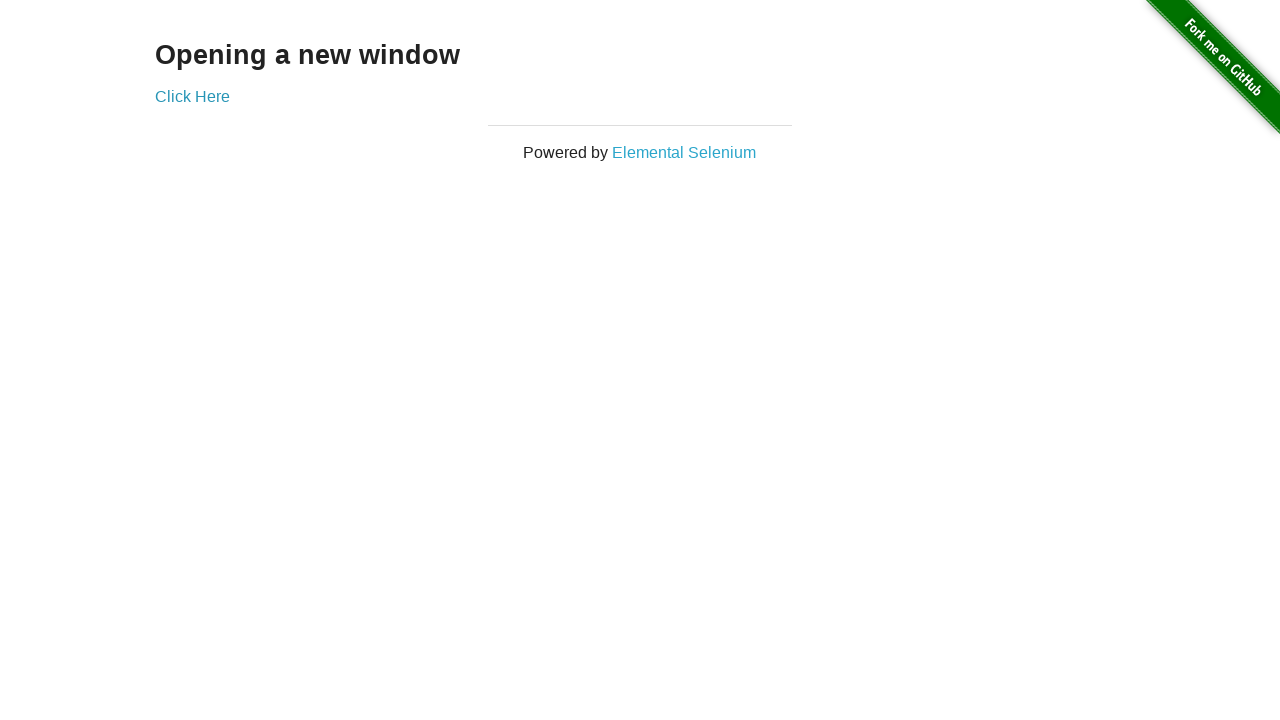